Navigates to a login page and performs various browser operations including checking element attributes, navigation controls (back, forward, refresh), and verifying page elements are displayed and enabled

Starting URL: https://the-internet.herokuapp.com/login

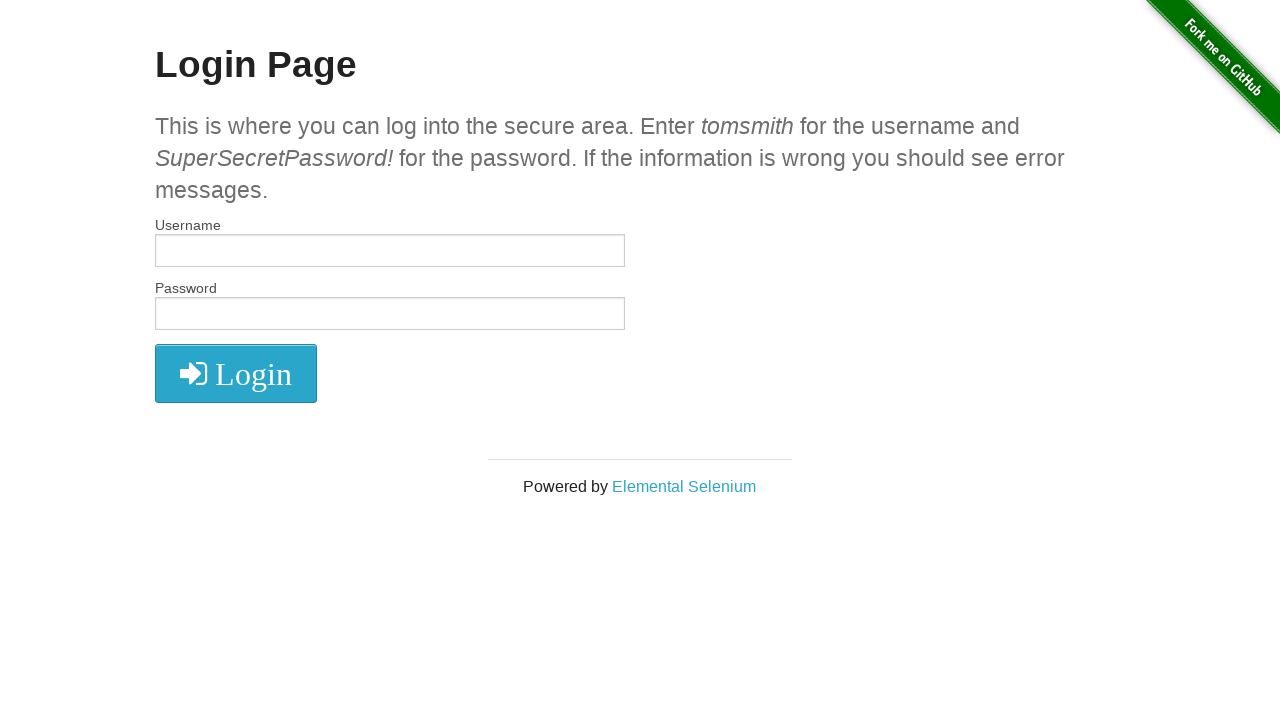

Waited for login page heading to be present
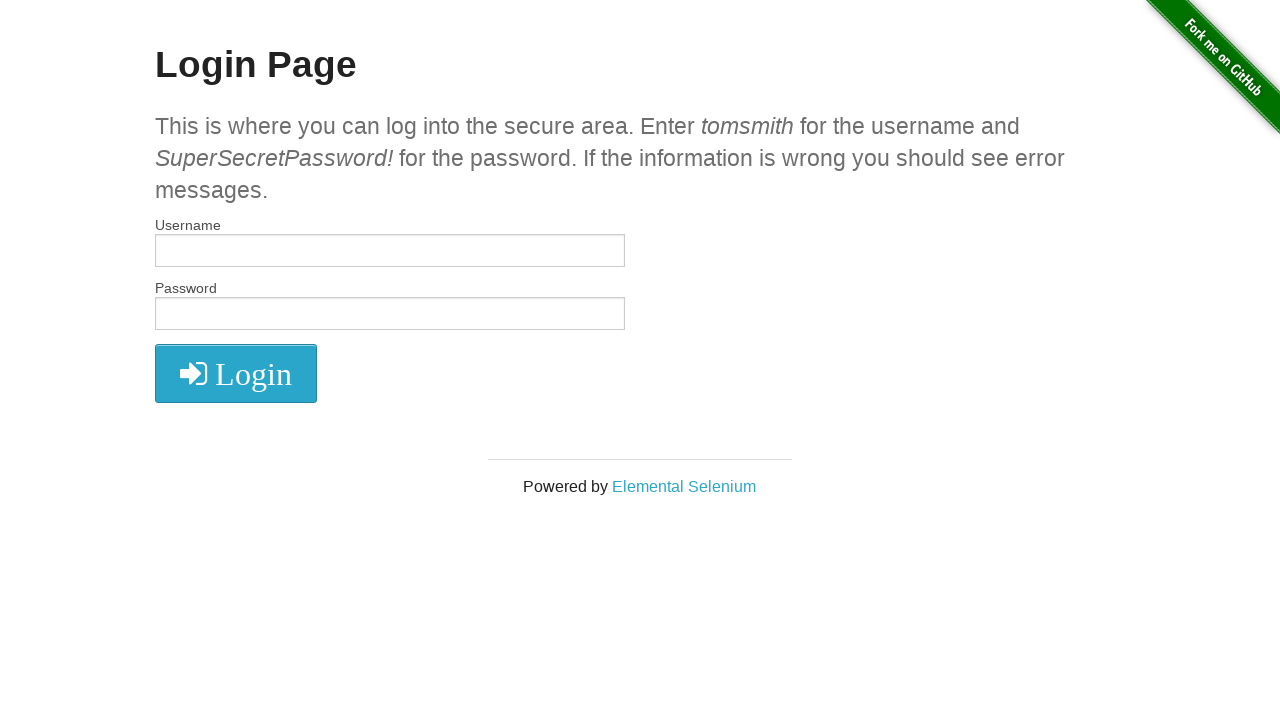

Located submit button with class 'radius'
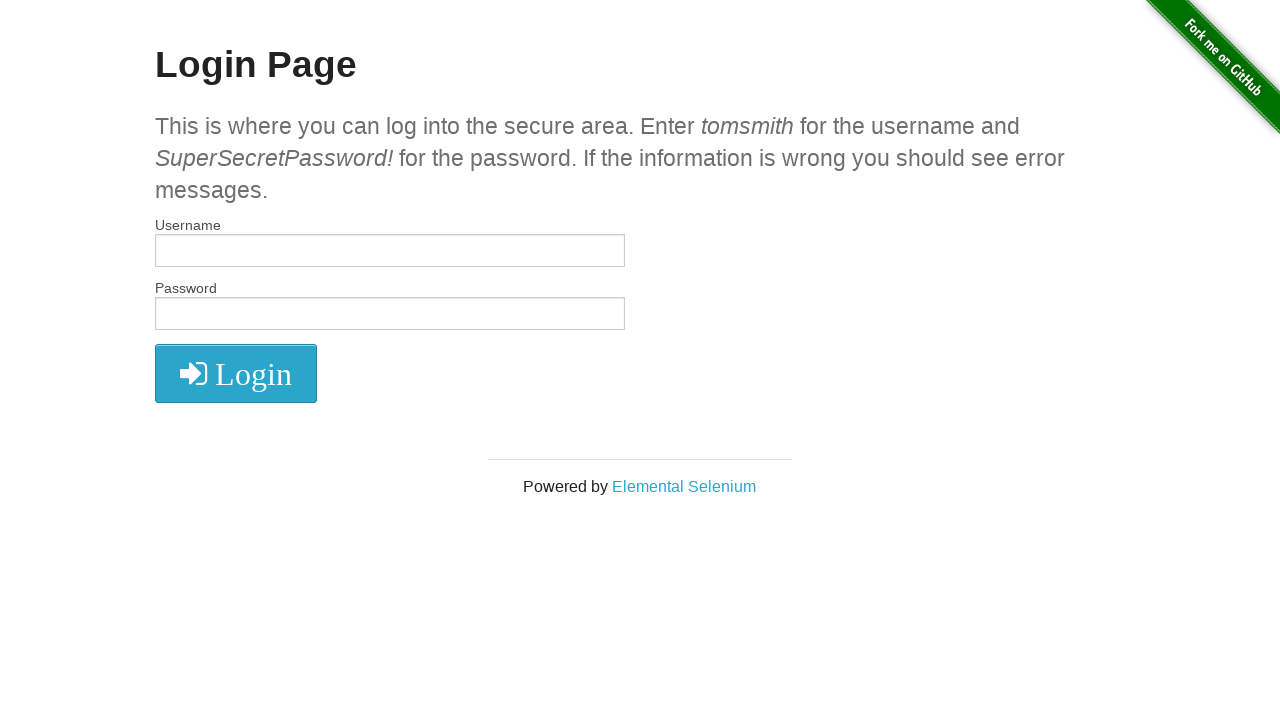

Submit button is ready and visible
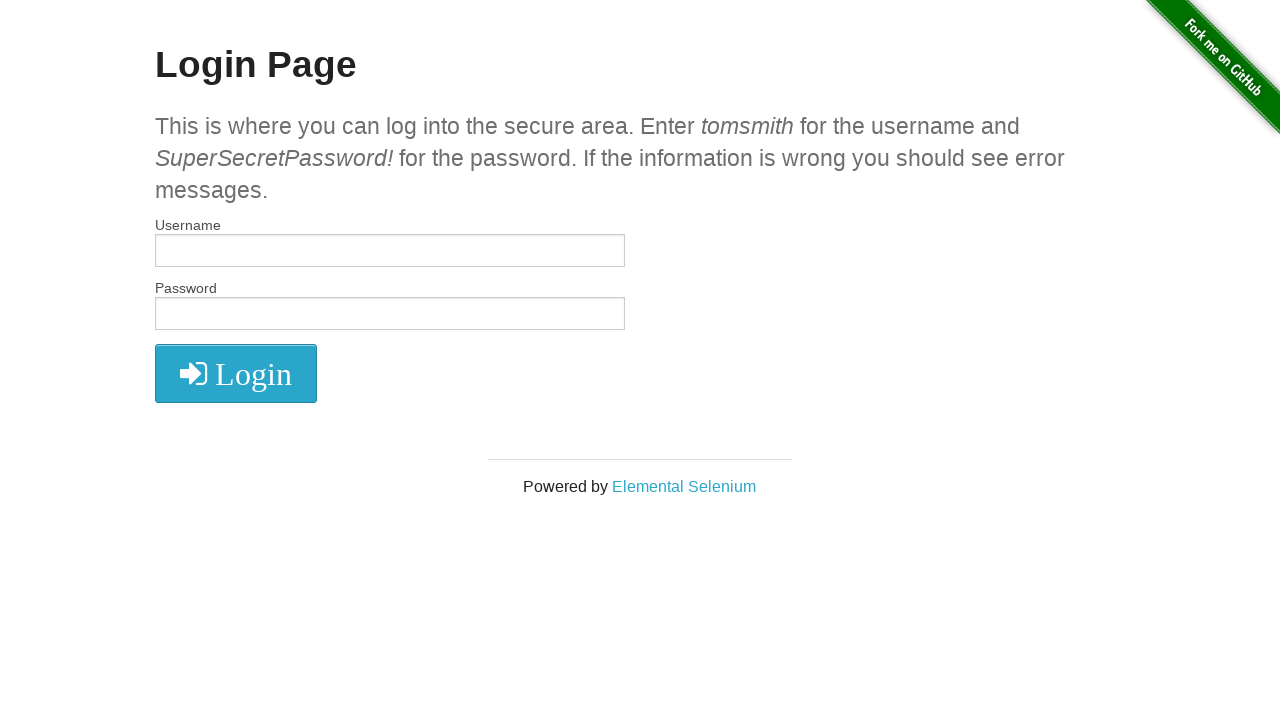

Navigated back to previous page
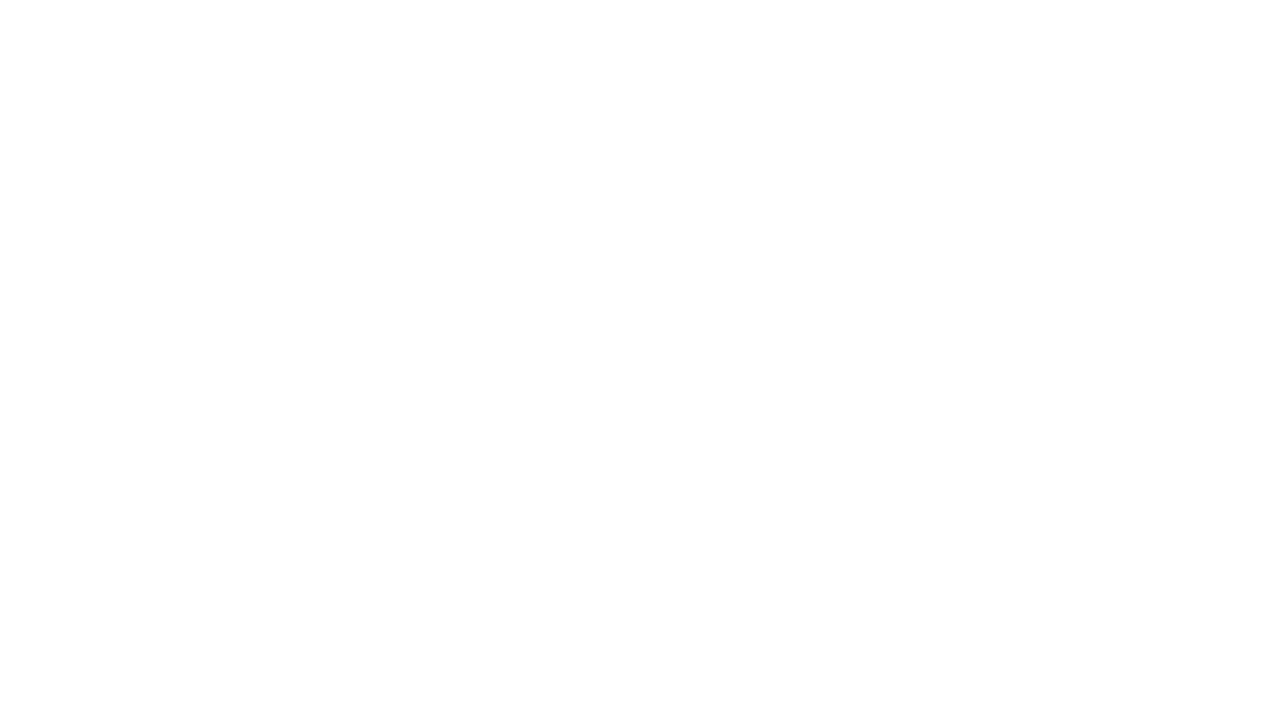

Navigated forward
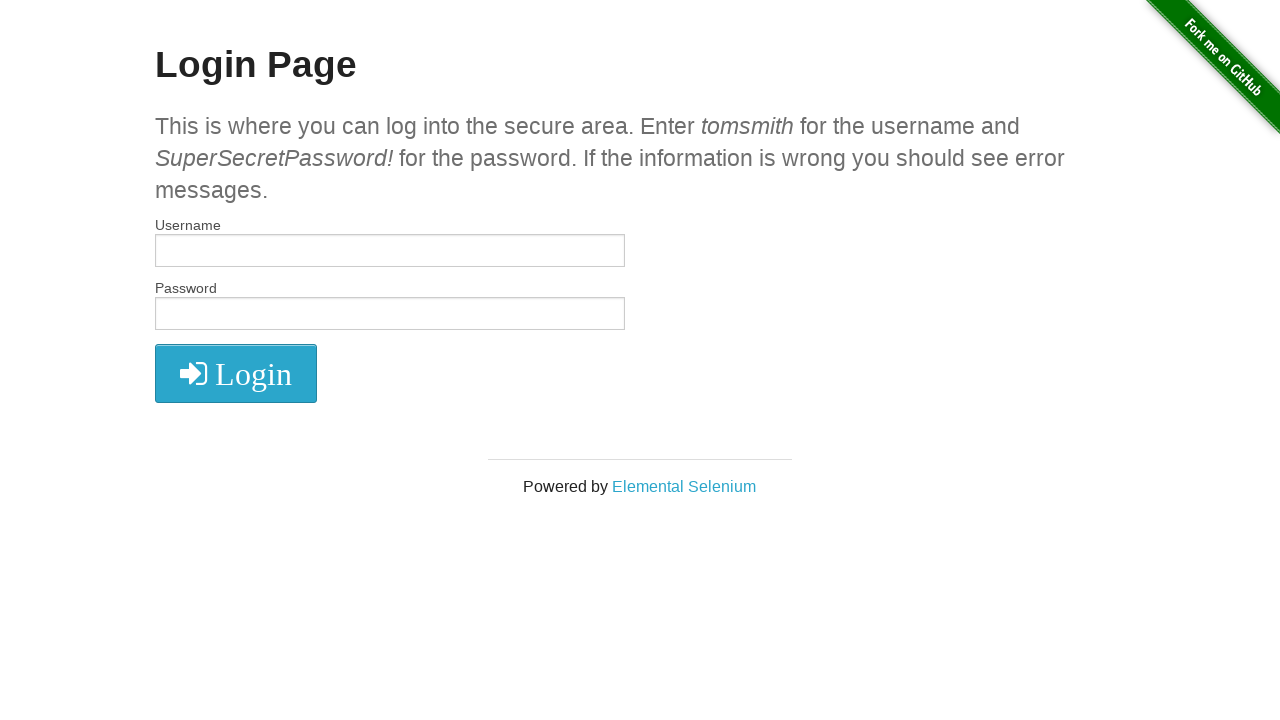

Refreshed the page
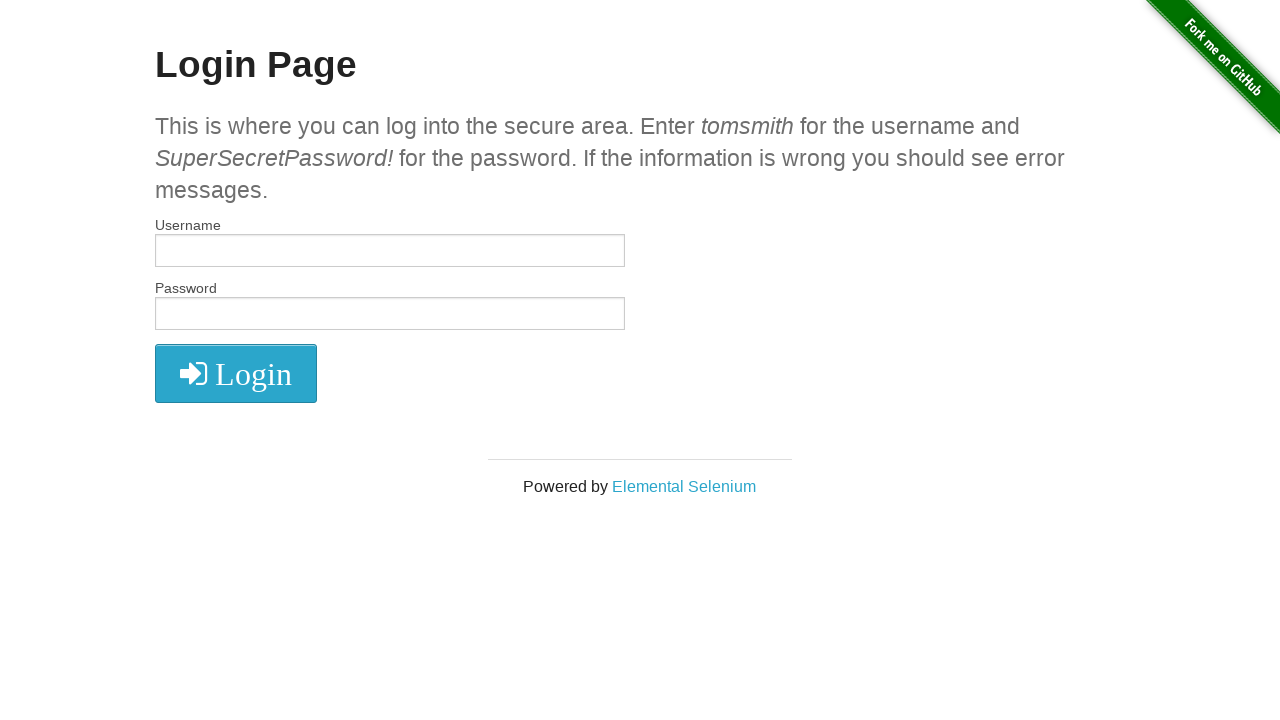

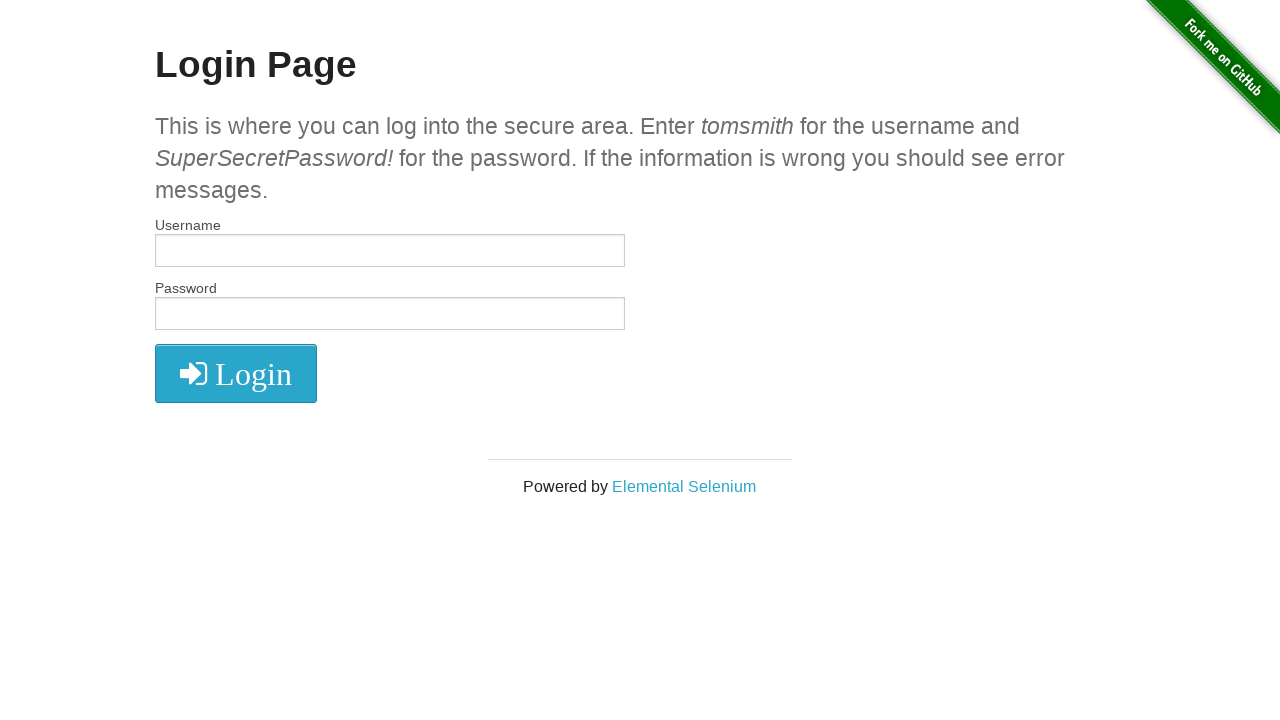